Tests number input field functionality by entering a value, clearing it, and entering a new value

Starting URL: http://the-internet.herokuapp.com/inputs

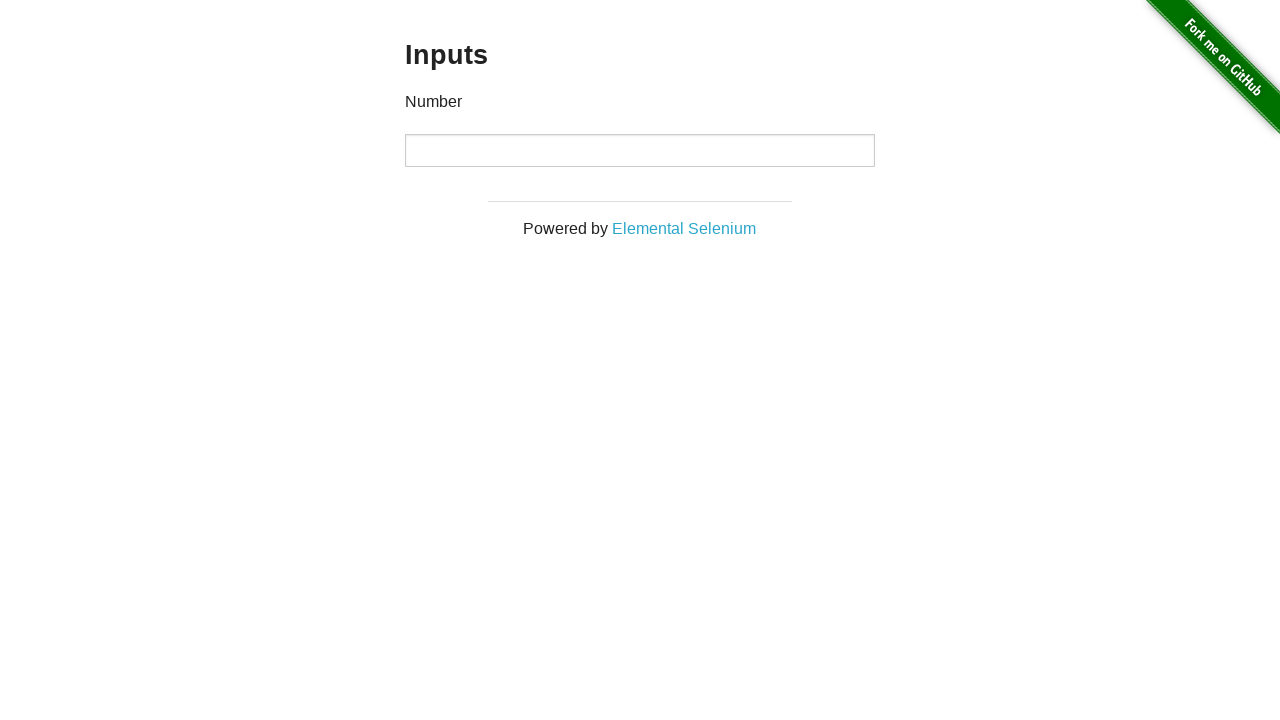

Located number input field
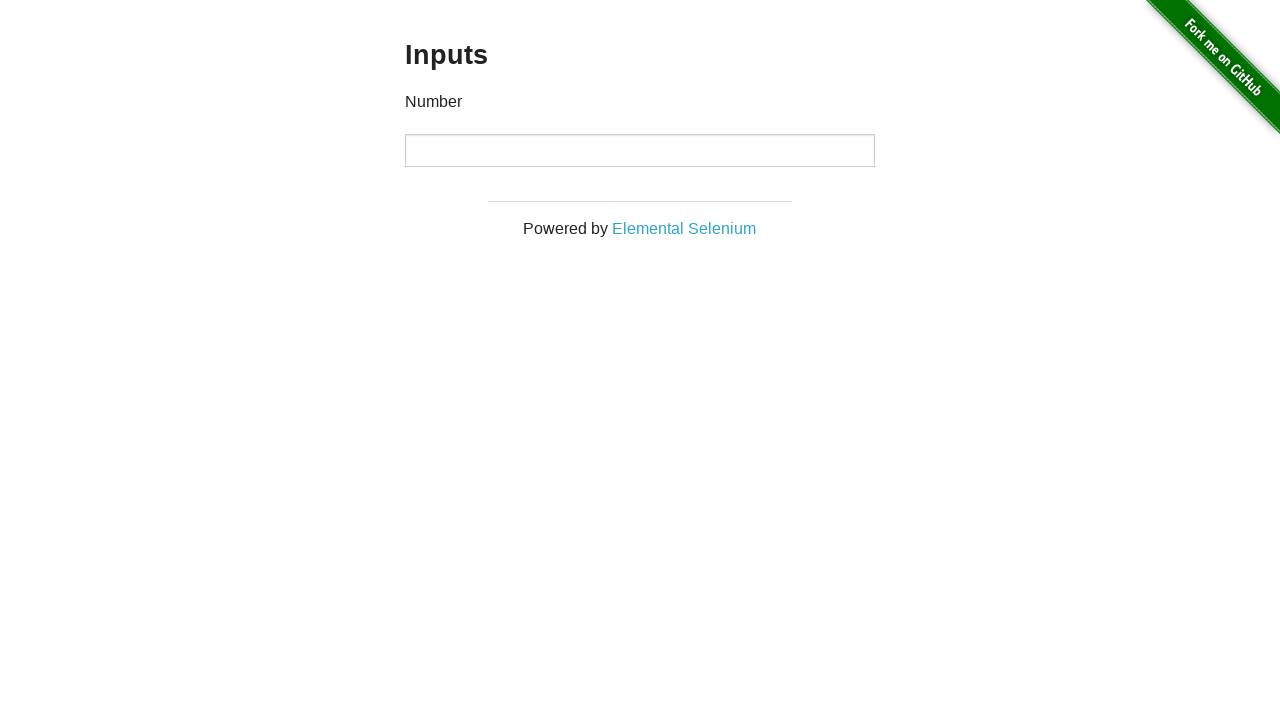

Entered initial value '1000' in number input field on input
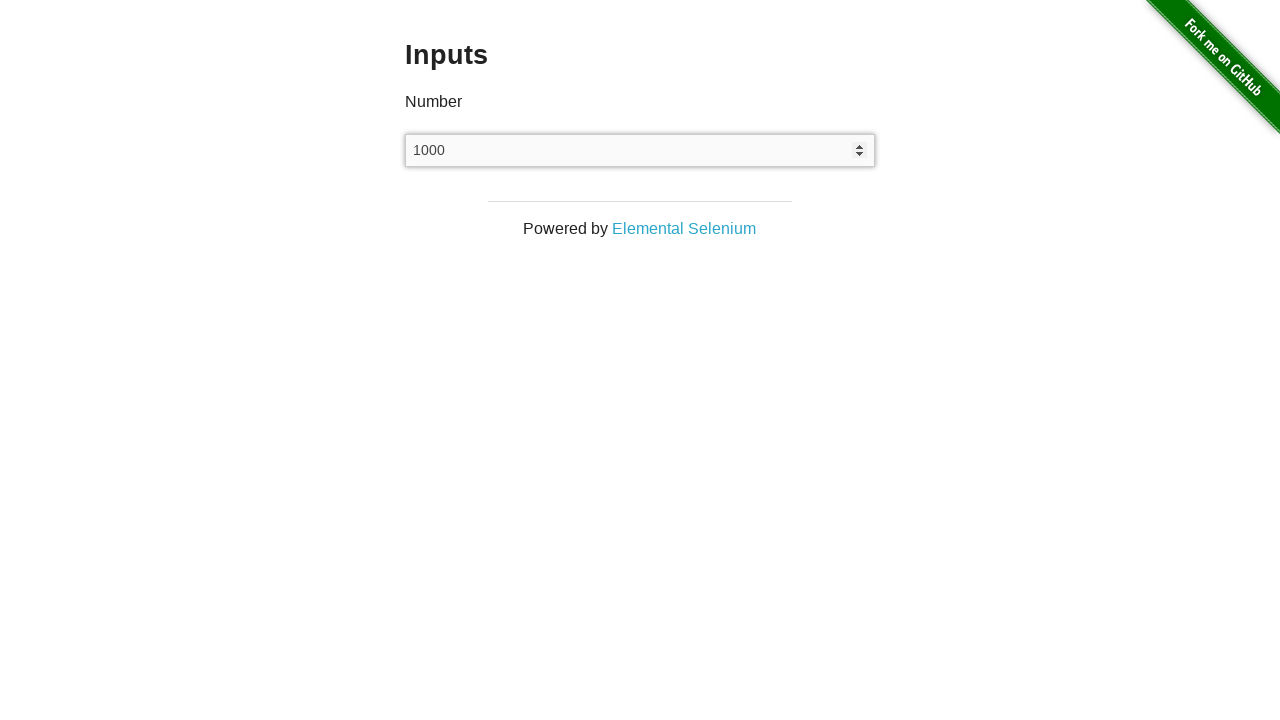

Cleared the number input field on input
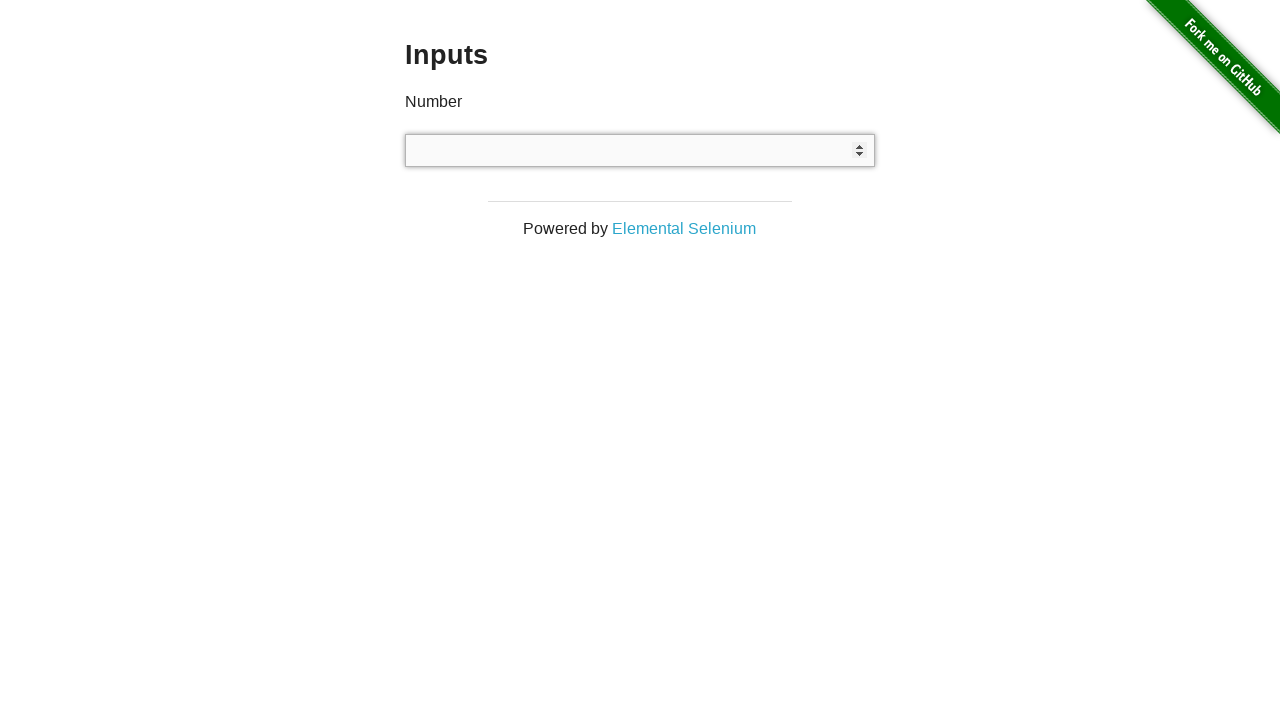

Entered new value '999' in number input field on input
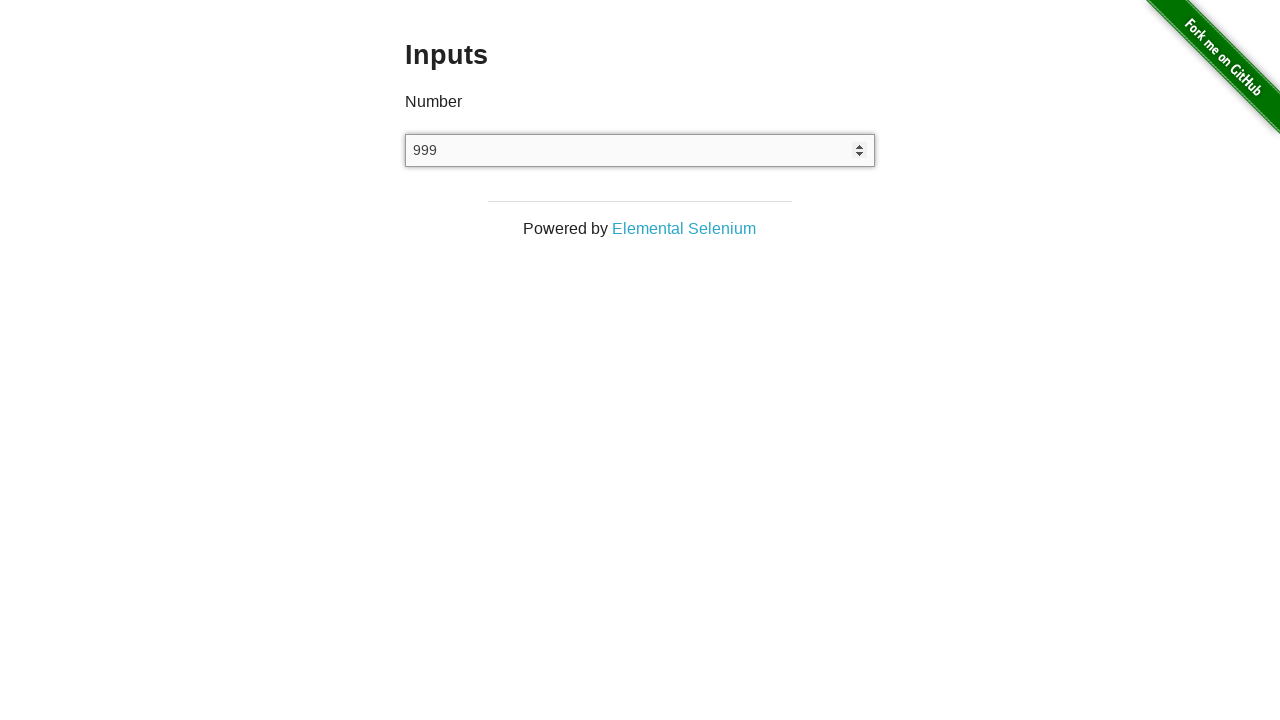

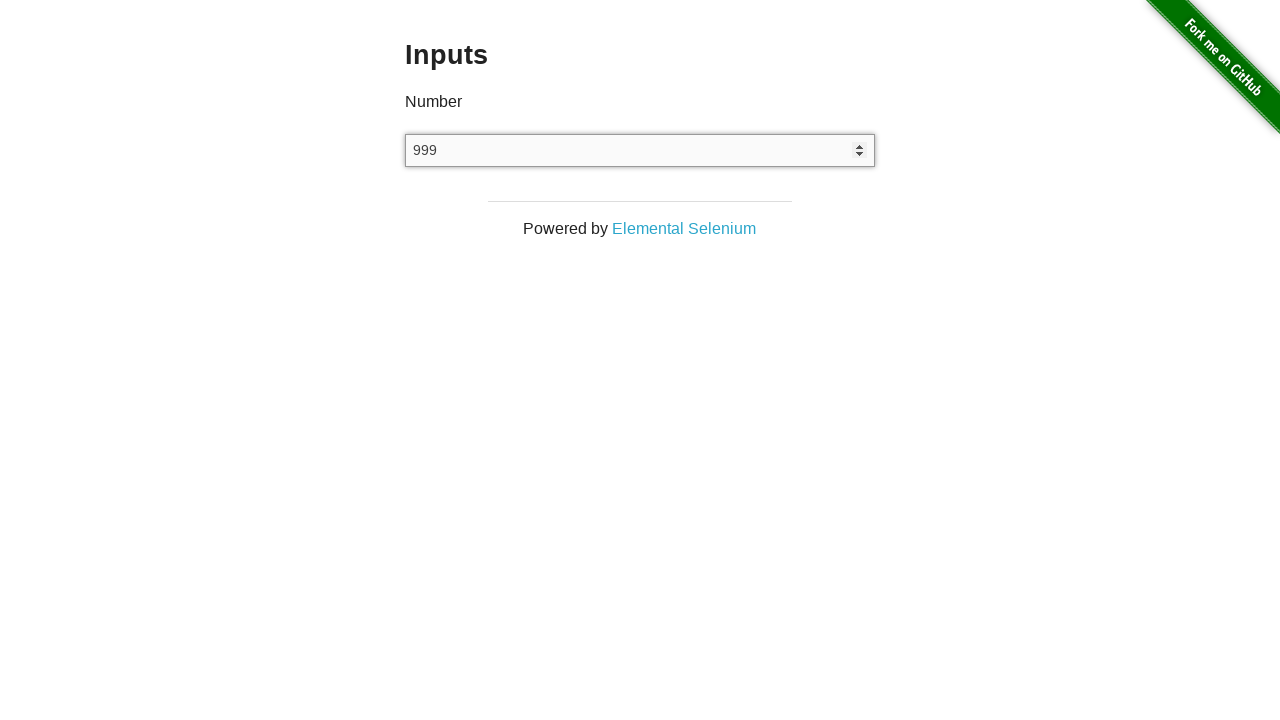